Tests filling a textarea element on a test automation practice page by entering a sample address text.

Starting URL: https://testautomationpractice.blogspot.com/

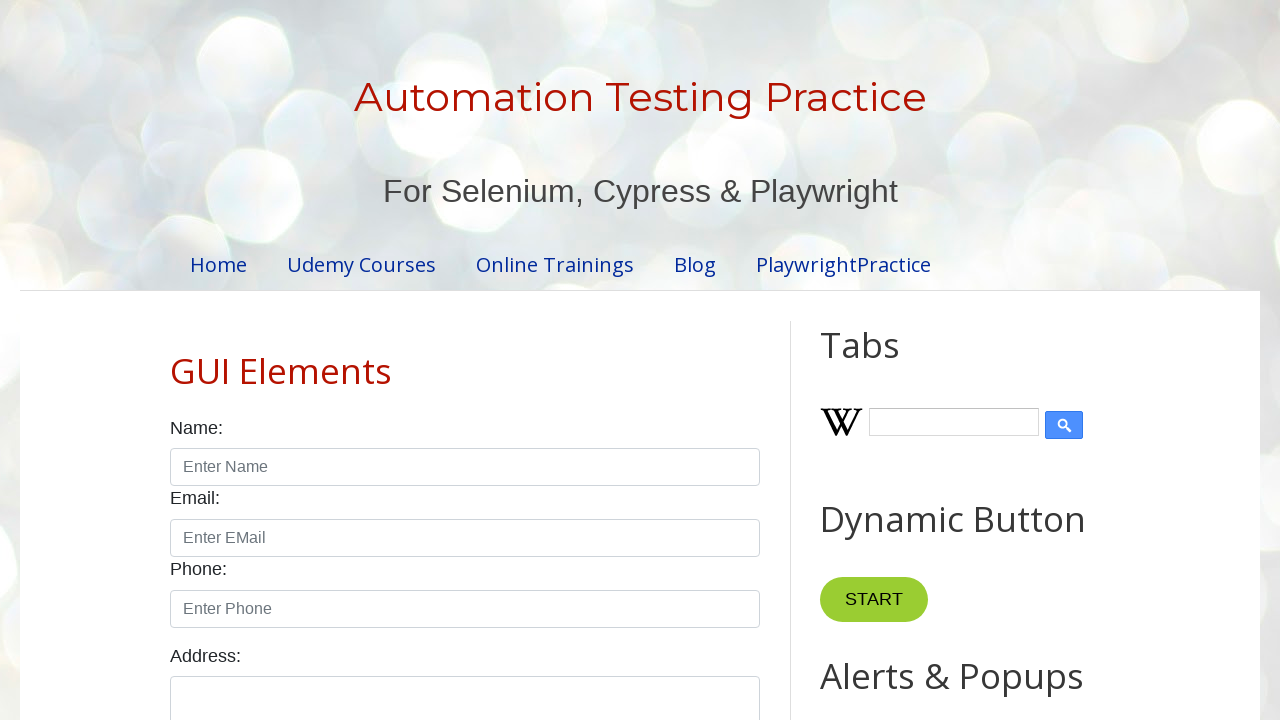

Filled textarea with sample address text on #textarea
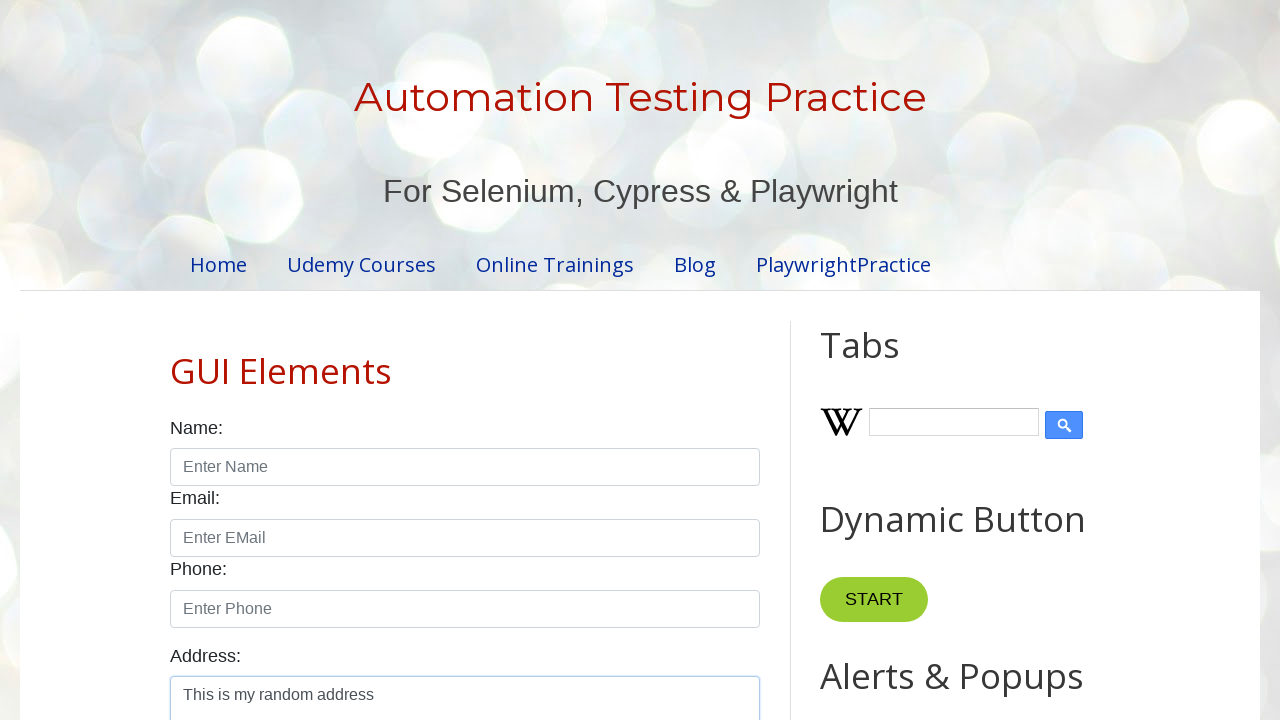

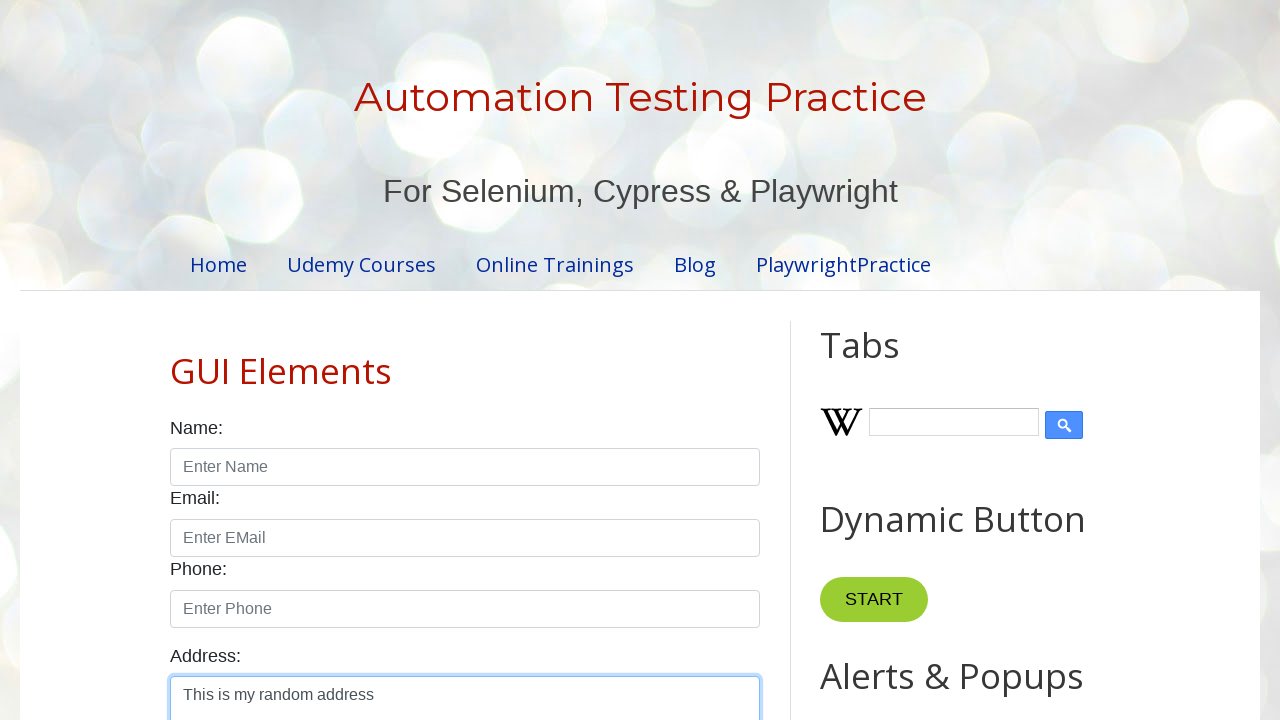